Tests the Add/Remove Elements functionality by navigating to the add/remove elements page, clicking the "Add Element" button 5 times, and validating that 5 delete buttons are created.

Starting URL: https://the-internet.herokuapp.com/

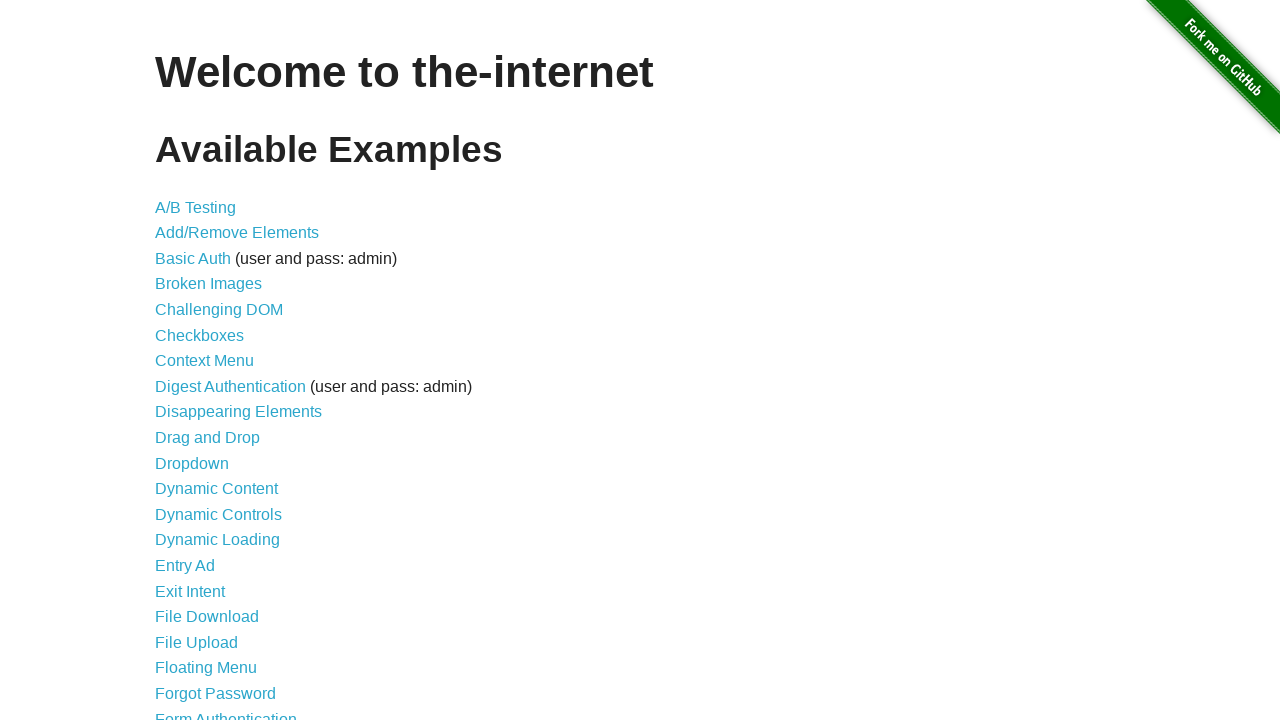

Clicked on the add/remove elements link at (237, 233) on a[href='/add_remove_elements/']
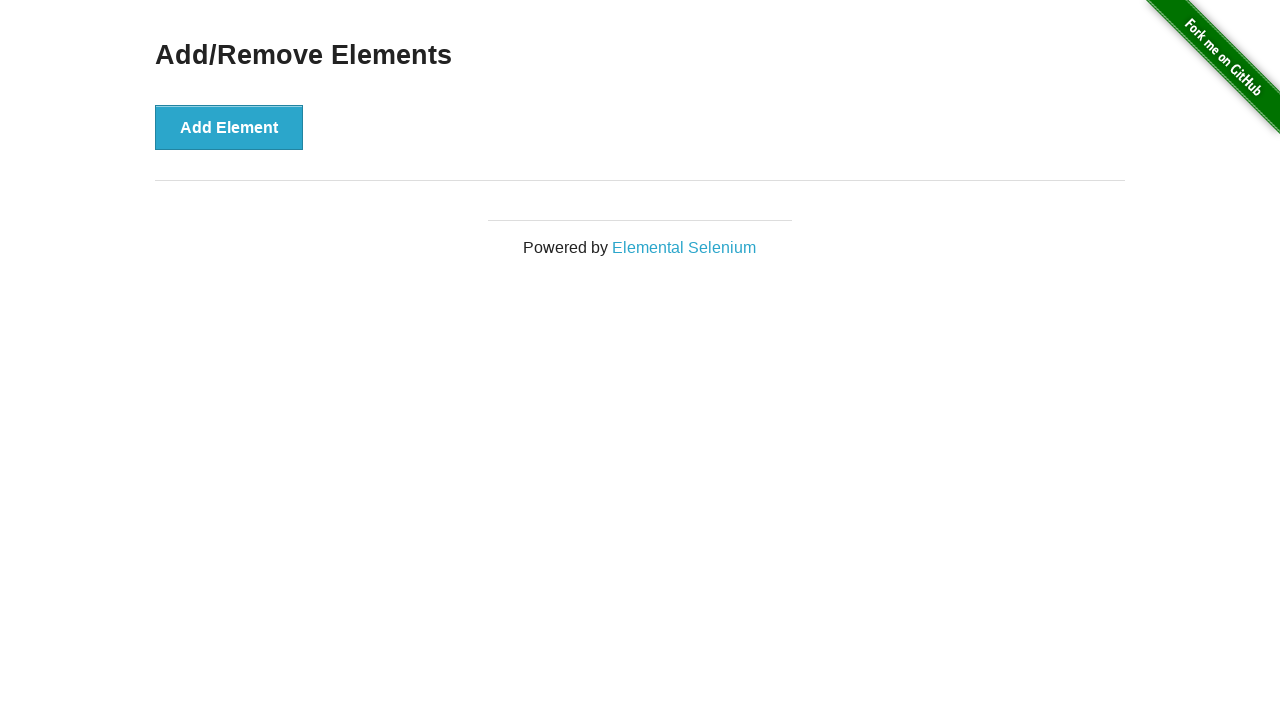

Add Element button became visible
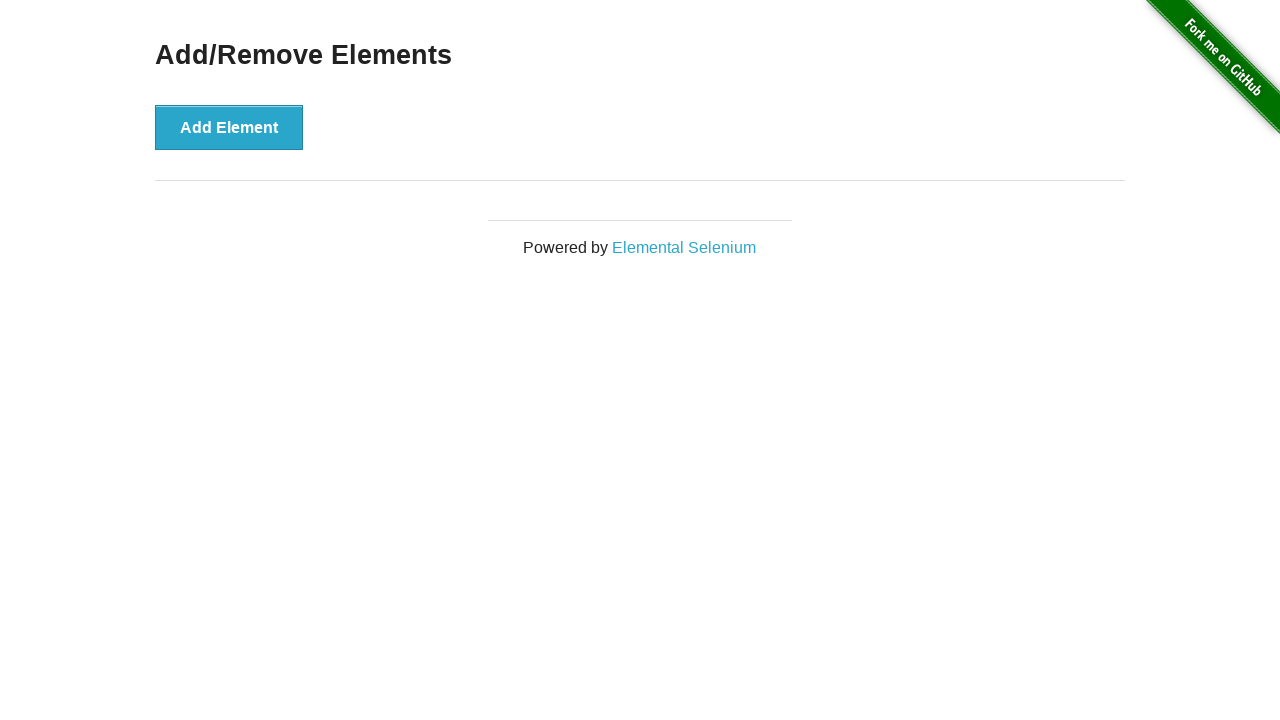

Clicked 'Add Element' button (click 1 of 5) at (229, 127) on xpath=//div[@class='example']//button
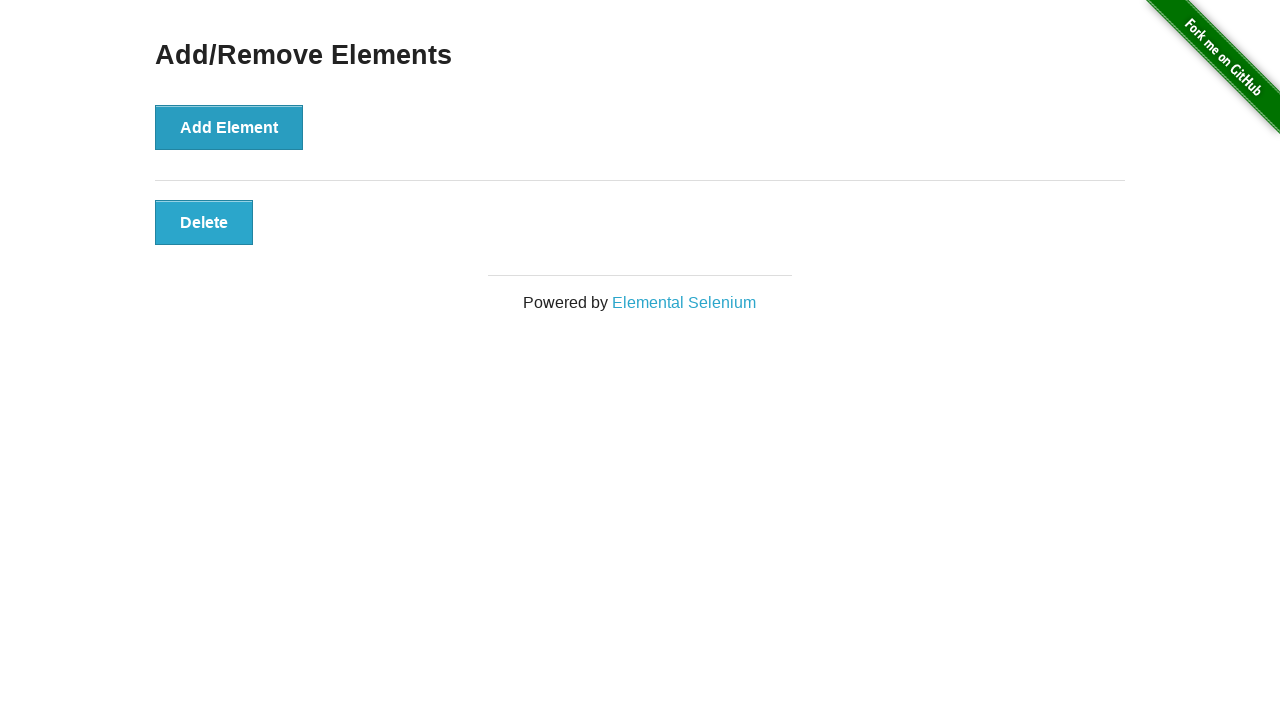

Clicked 'Add Element' button (click 2 of 5) at (229, 127) on xpath=//div[@class='example']//button
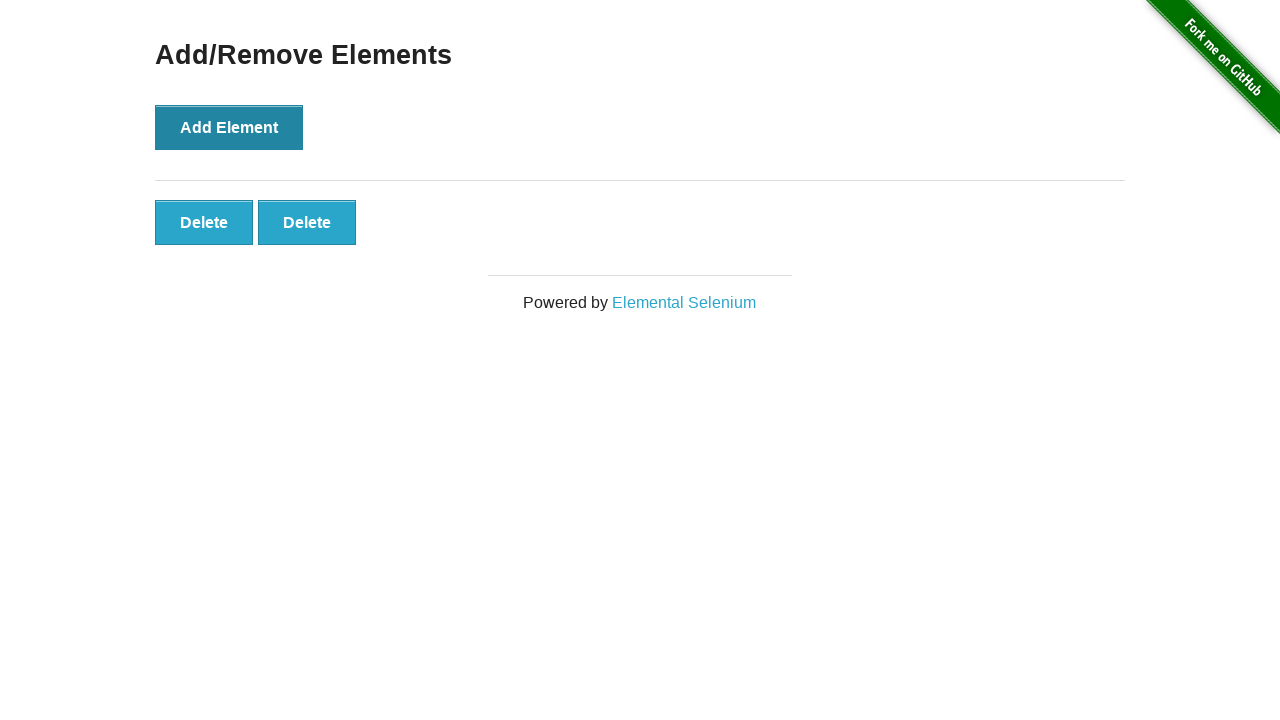

Clicked 'Add Element' button (click 3 of 5) at (229, 127) on xpath=//div[@class='example']//button
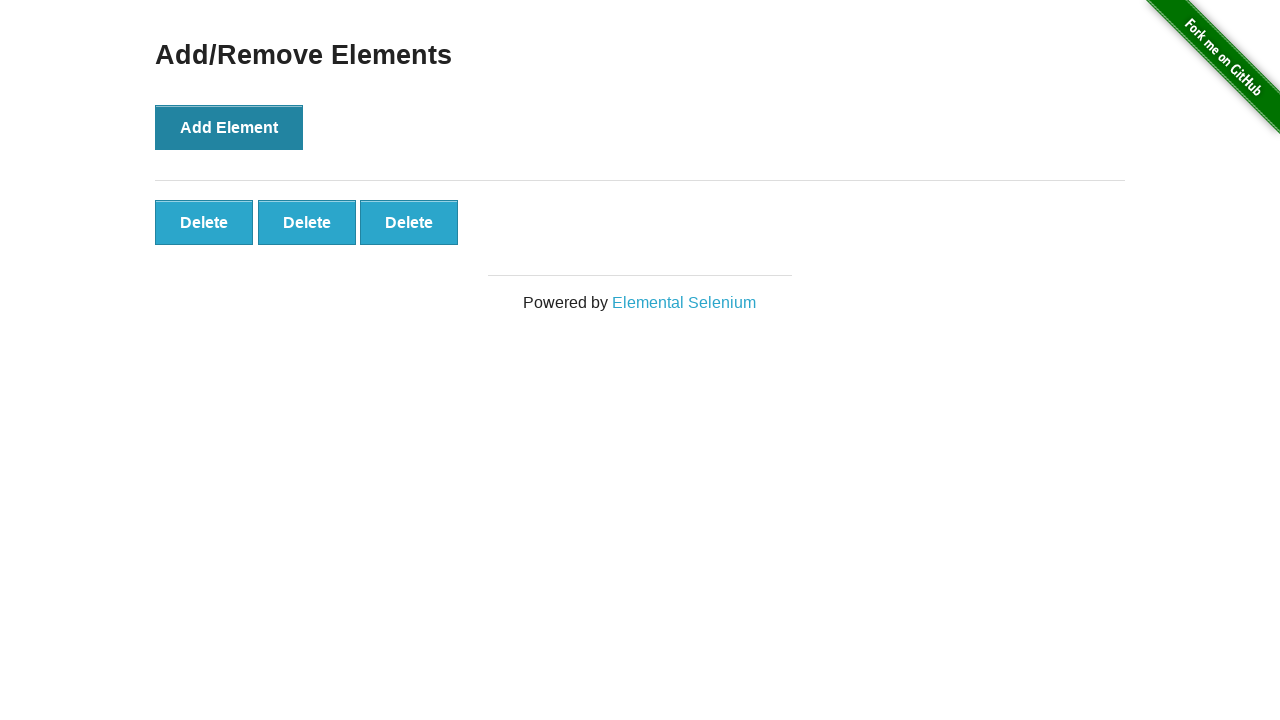

Clicked 'Add Element' button (click 4 of 5) at (229, 127) on xpath=//div[@class='example']//button
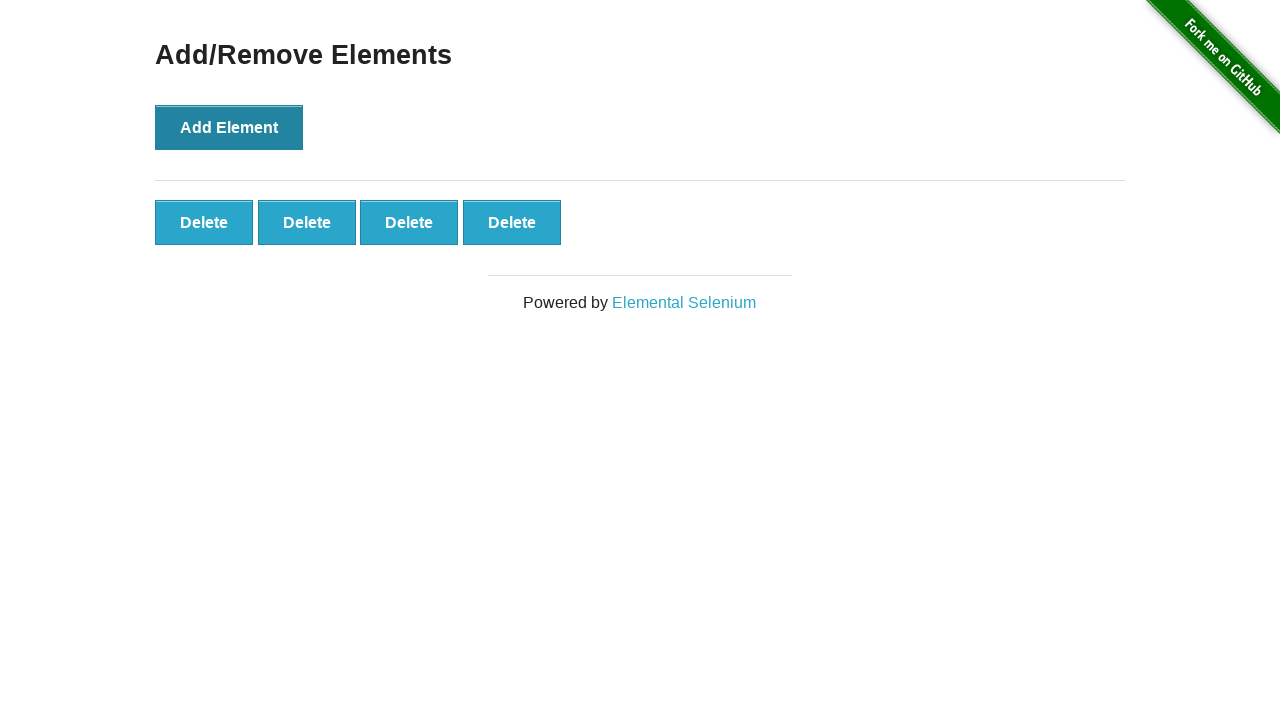

Clicked 'Add Element' button (click 5 of 5) at (229, 127) on xpath=//div[@class='example']//button
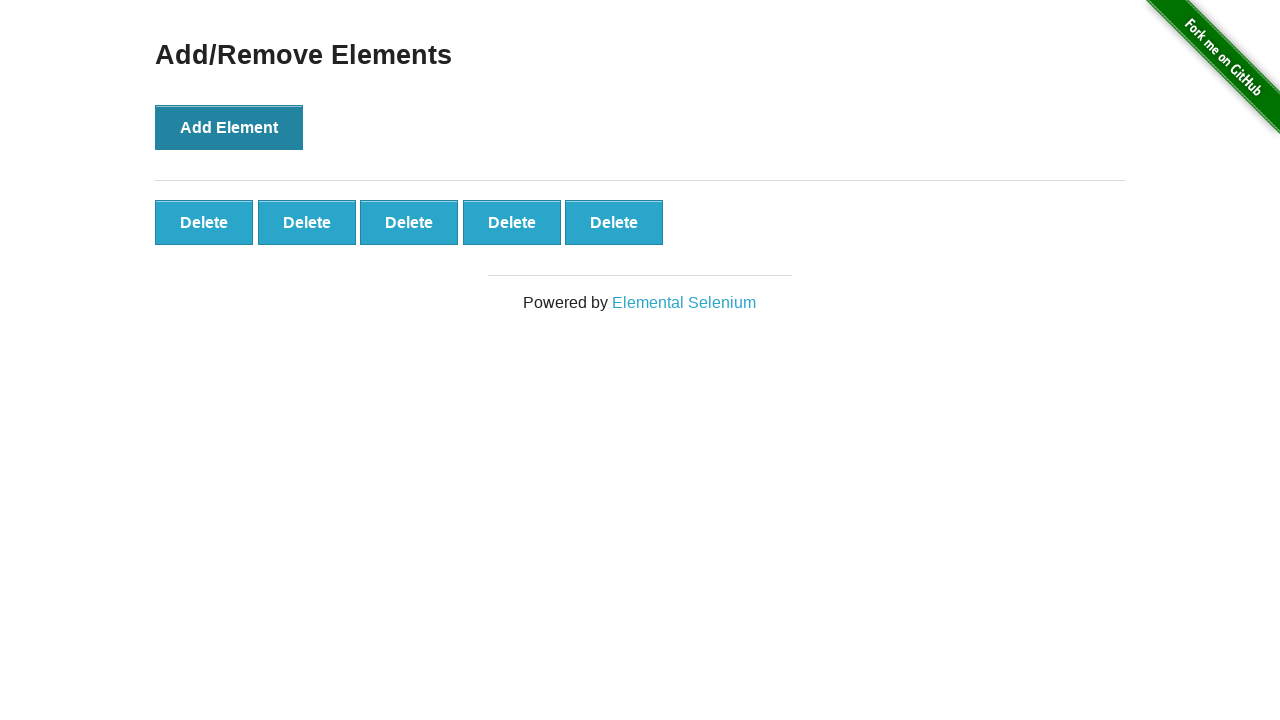

Elements container loaded with delete buttons
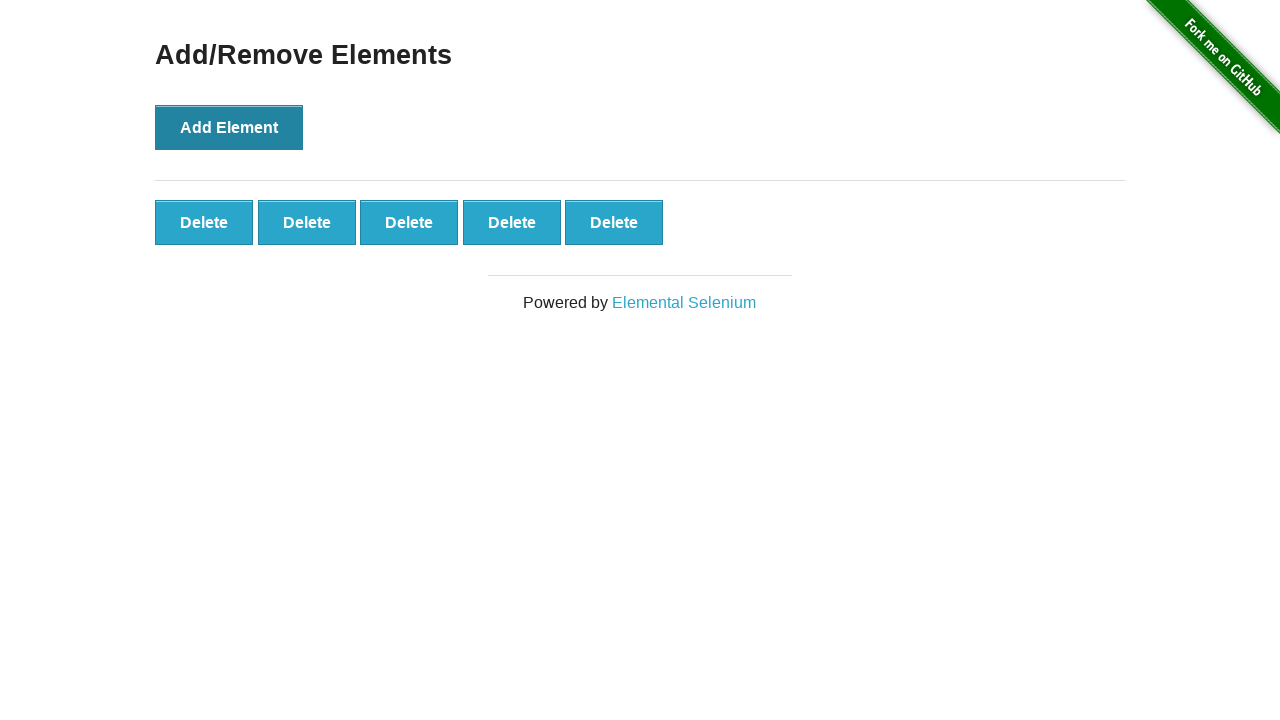

Validated that 5 delete buttons were created
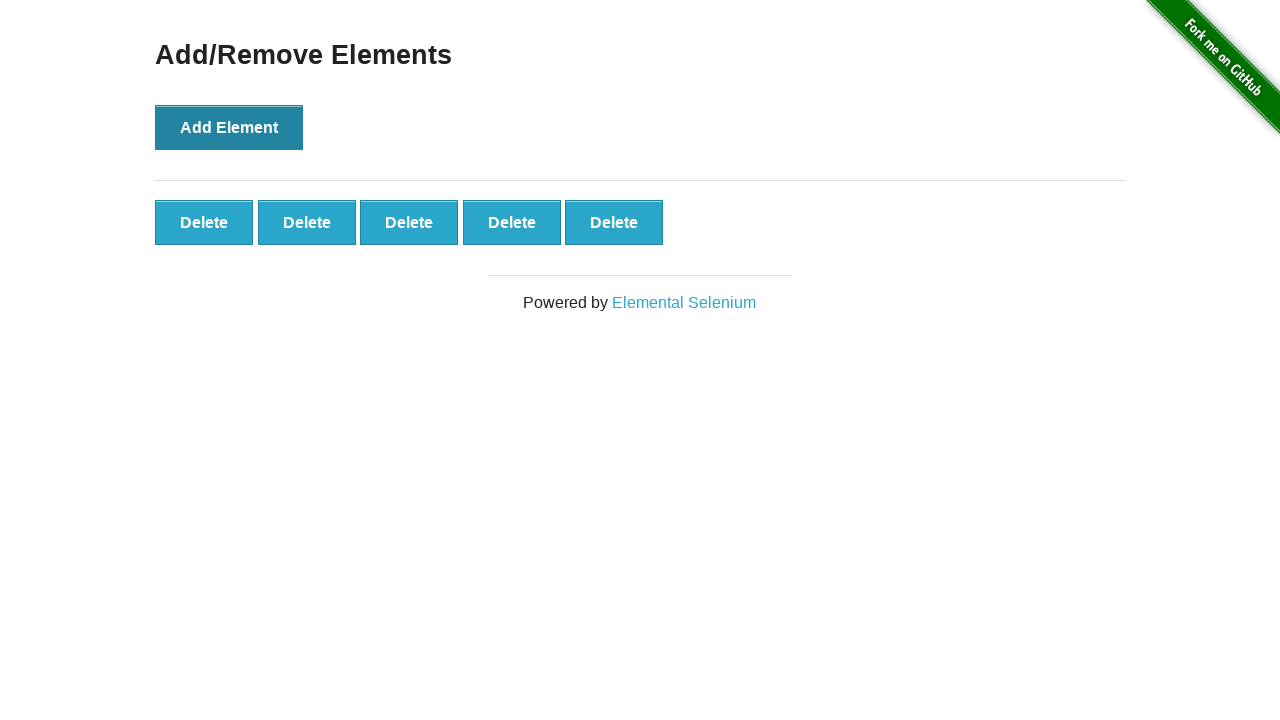

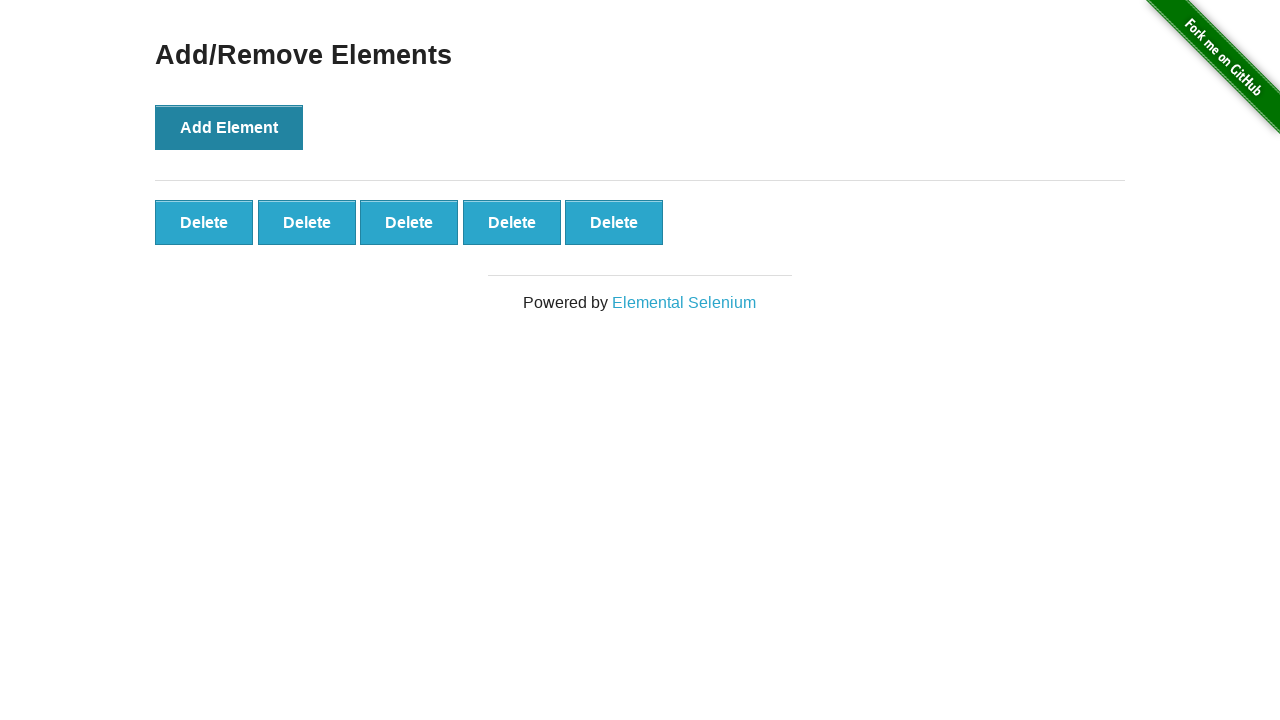